Tests jQuery UI accordion functionality by clicking on different sections and verifying content visibility

Starting URL: https://jqueryui.com/accordion/

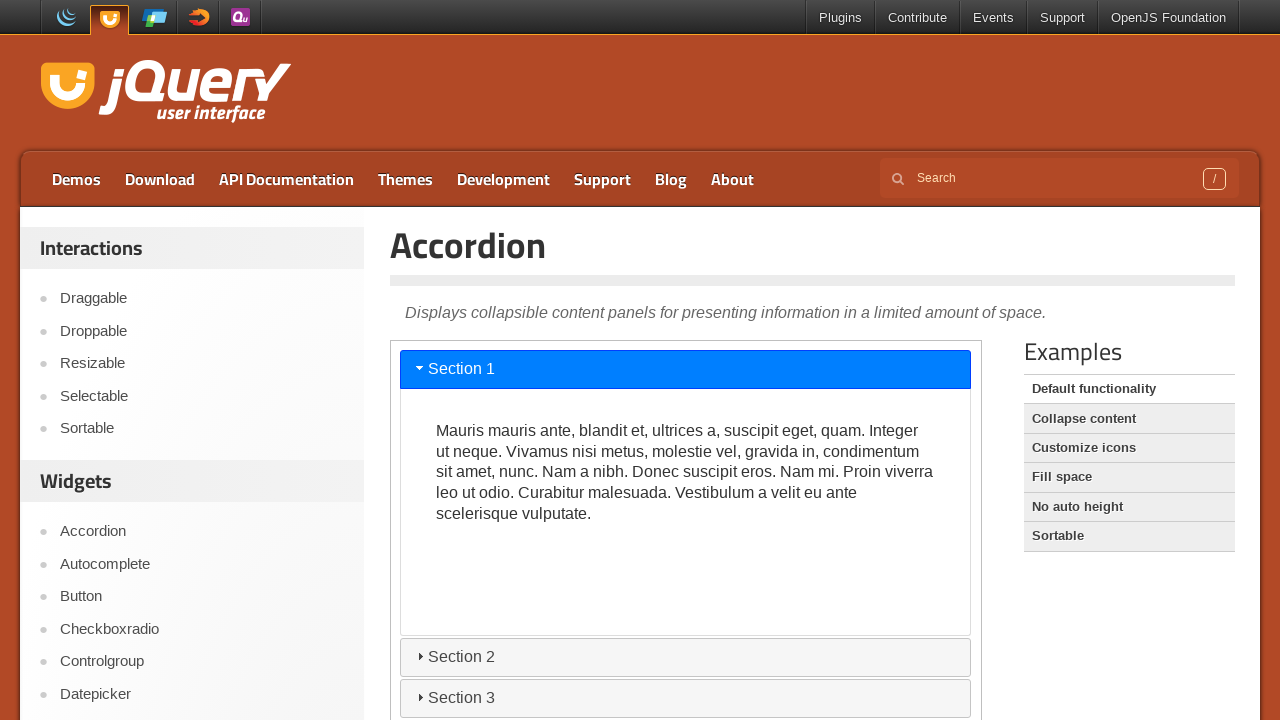

Waited for accordion Section 1 to be present in iframe
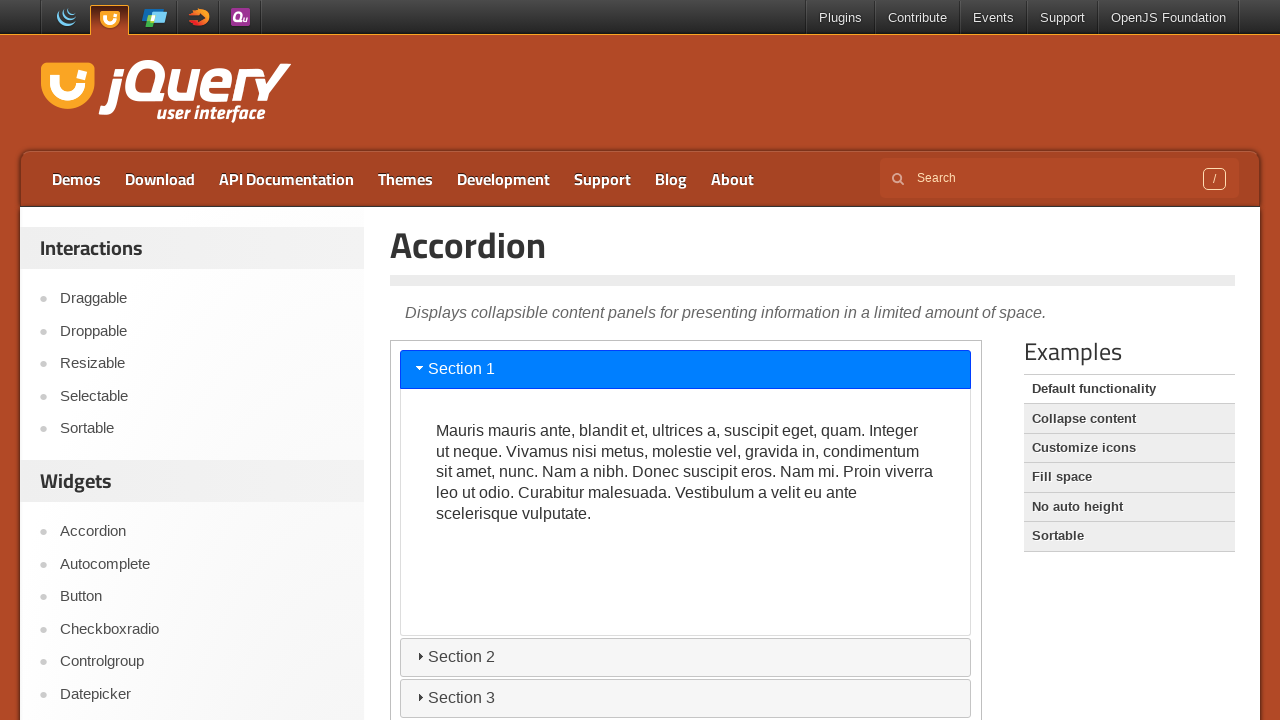

Clicked on Section 2 header of the accordion at (686, 657) on iframe >> nth=0 >> internal:control=enter-frame >> #ui-id-3
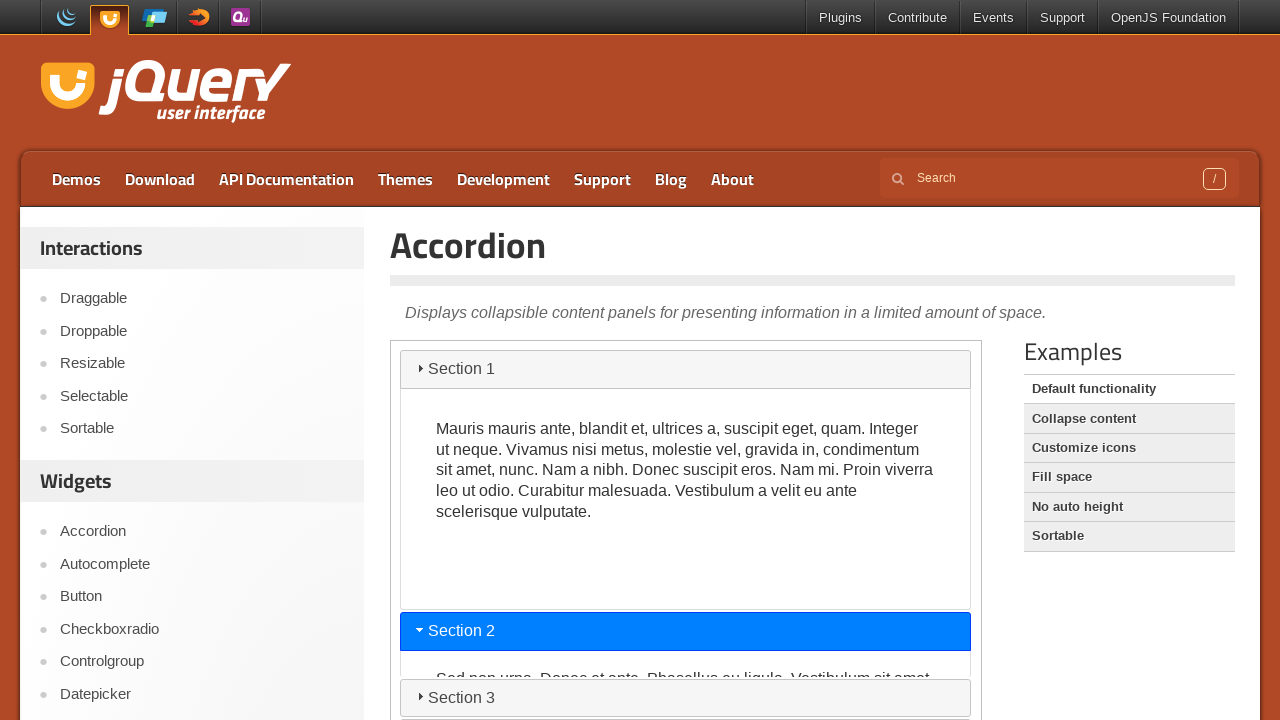

Waited for Section 2 content to be visible
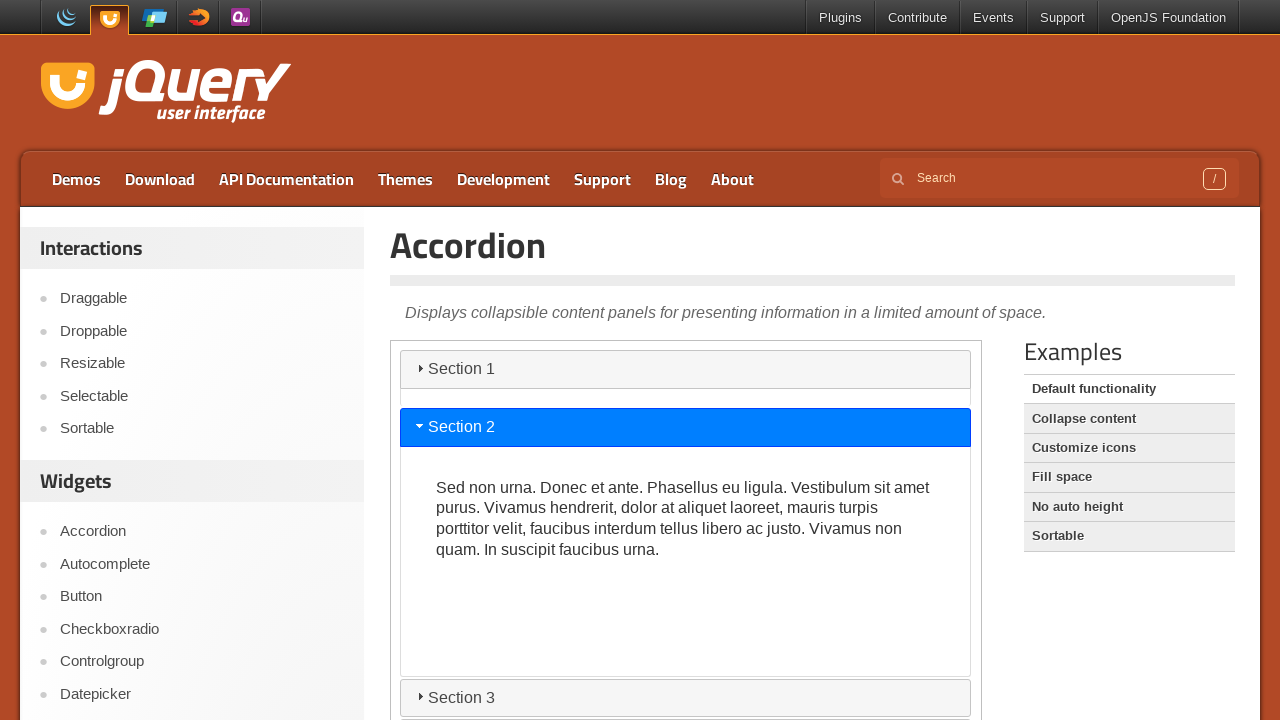

Clicked on Section 3 header of the accordion at (686, 698) on iframe >> nth=0 >> internal:control=enter-frame >> #ui-id-5
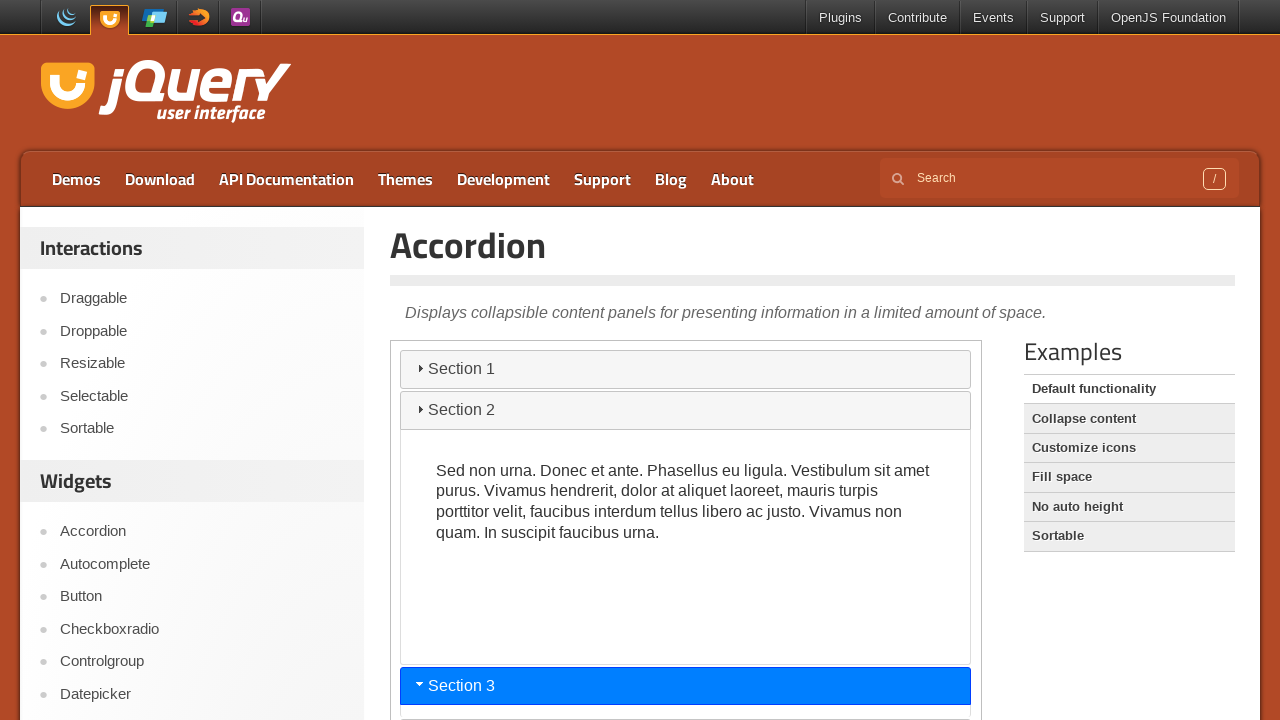

Waited for Section 3 content to be visible
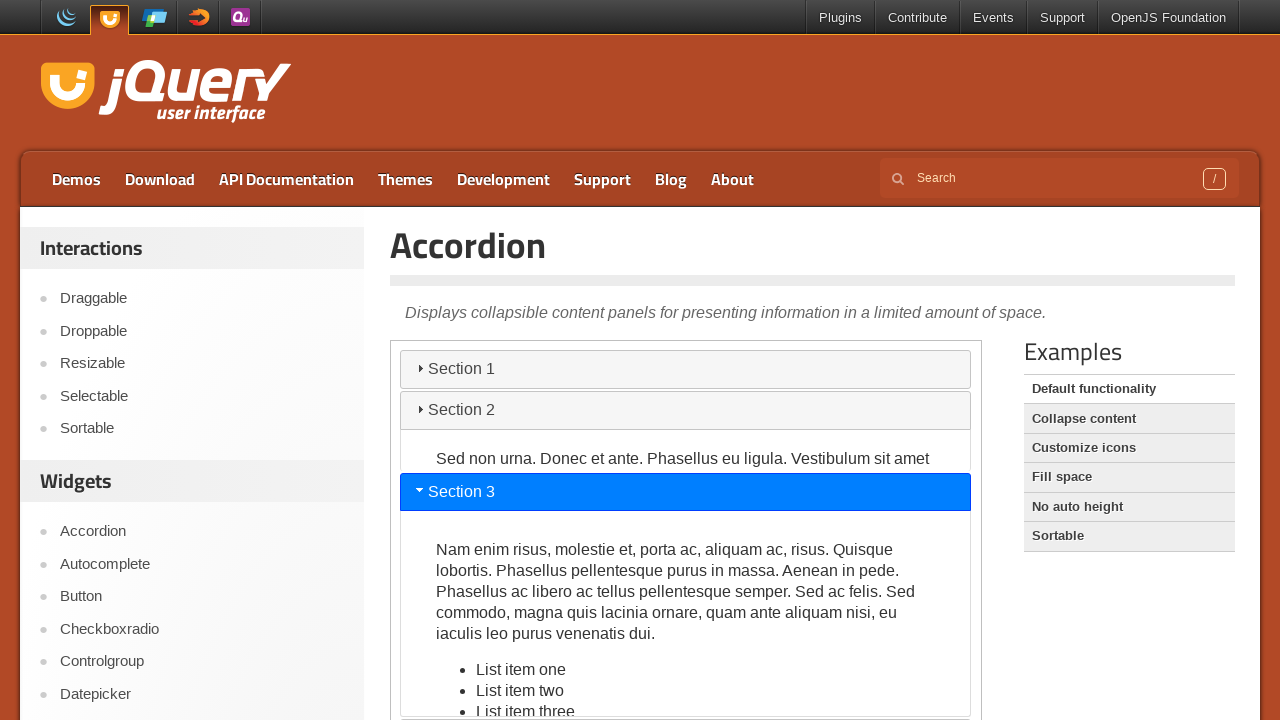

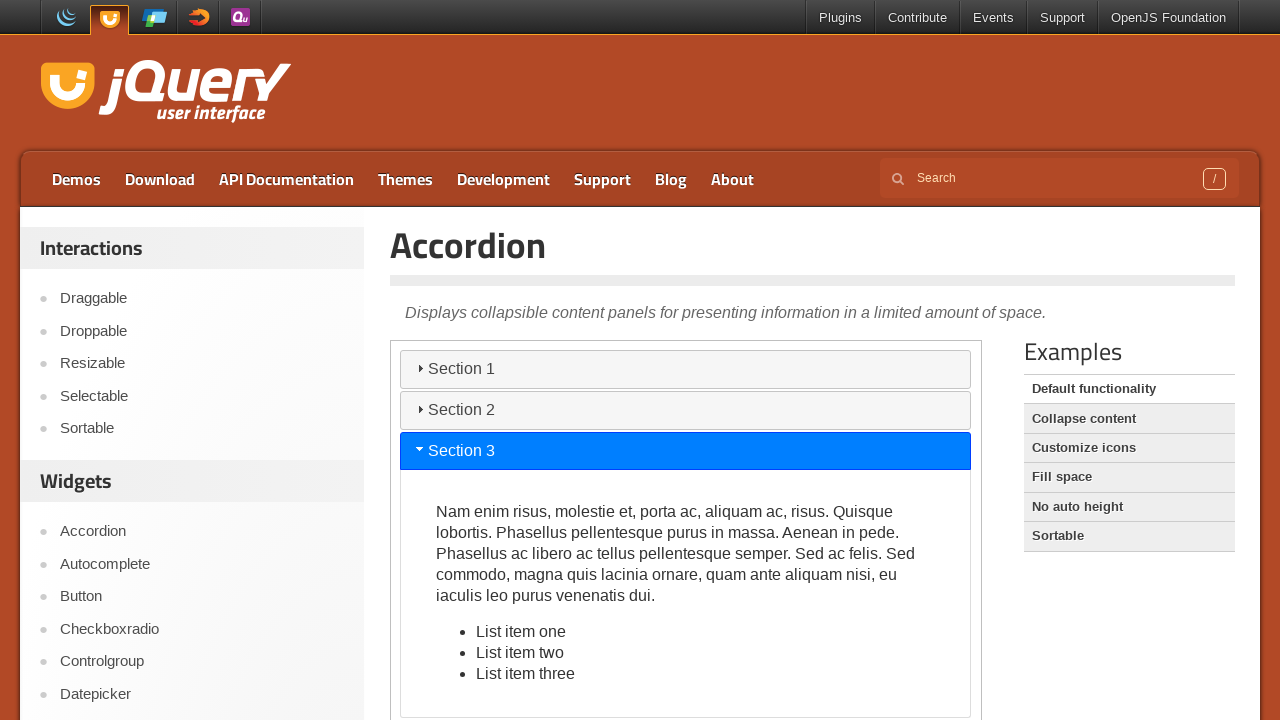